Tests navigation on the AnhTester website by clicking on the blog link

Starting URL: https://anhtester.com

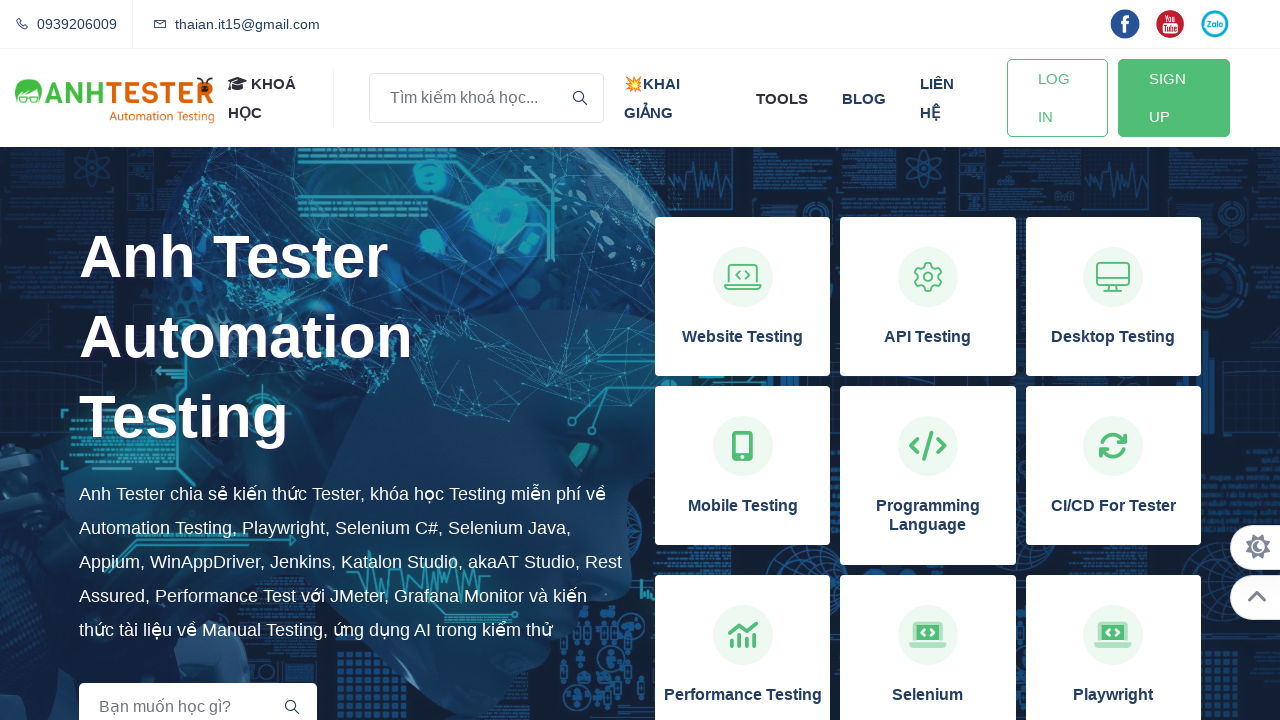

Clicked on the blog link at (864, 98) on xpath=//a[normalize-space()='blog']
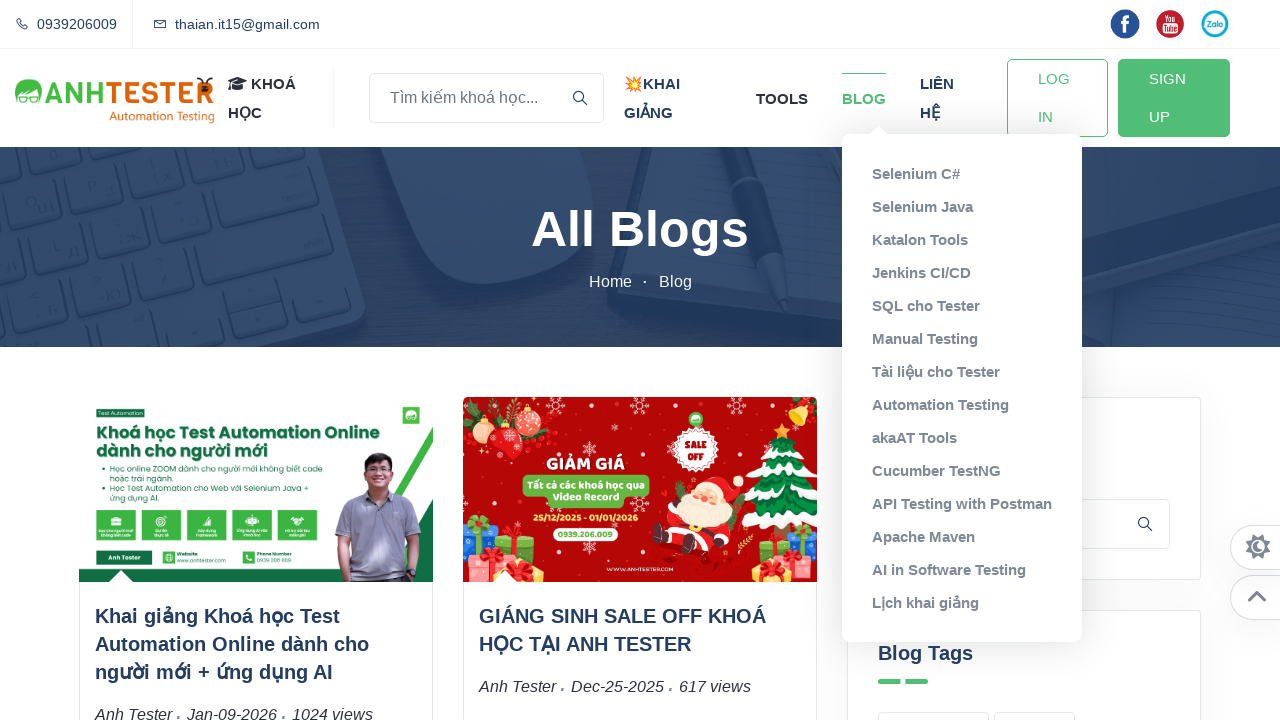

Blog page loaded successfully
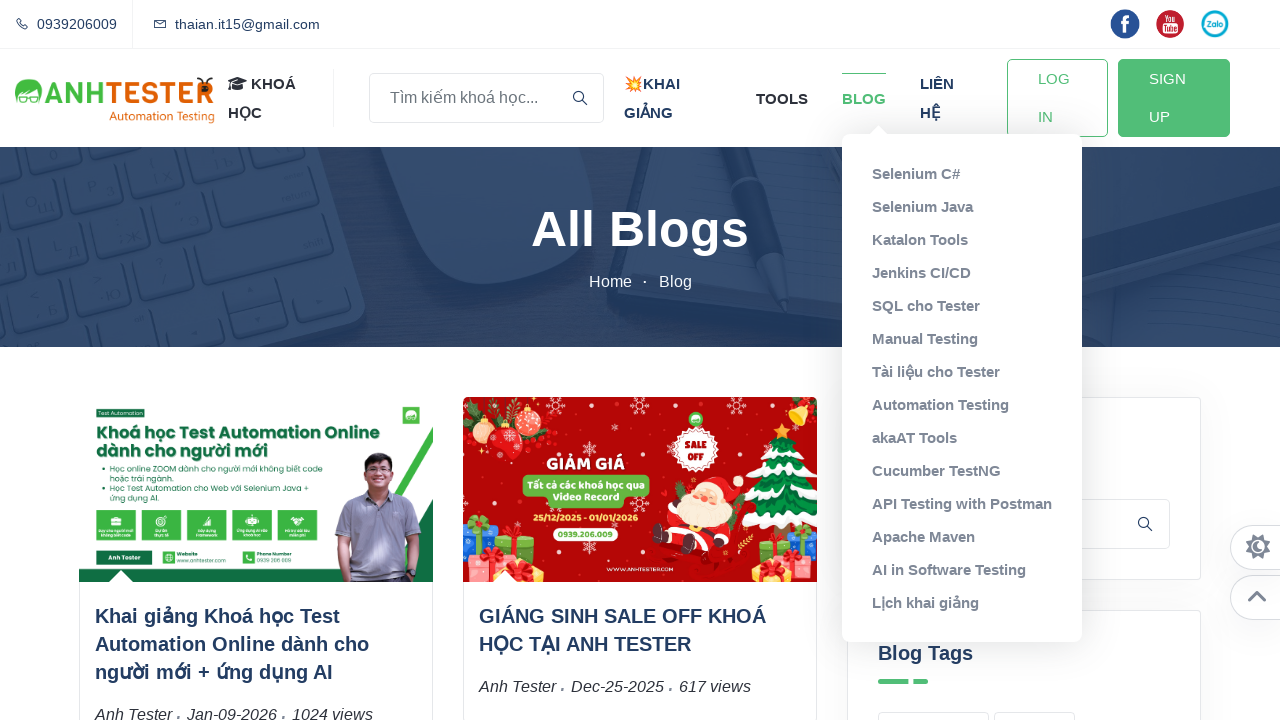

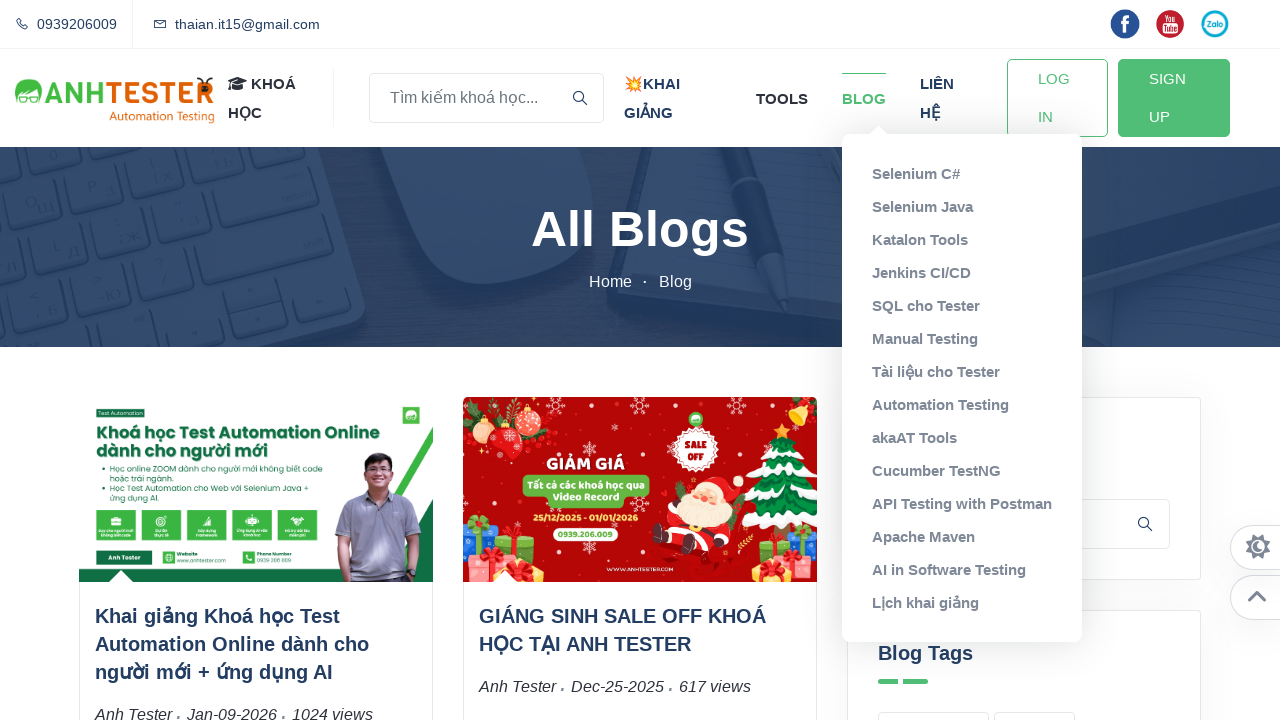